Tests drag and drop functionality within an iframe by dragging an element from source to target location

Starting URL: https://jqueryui.com/droppable/

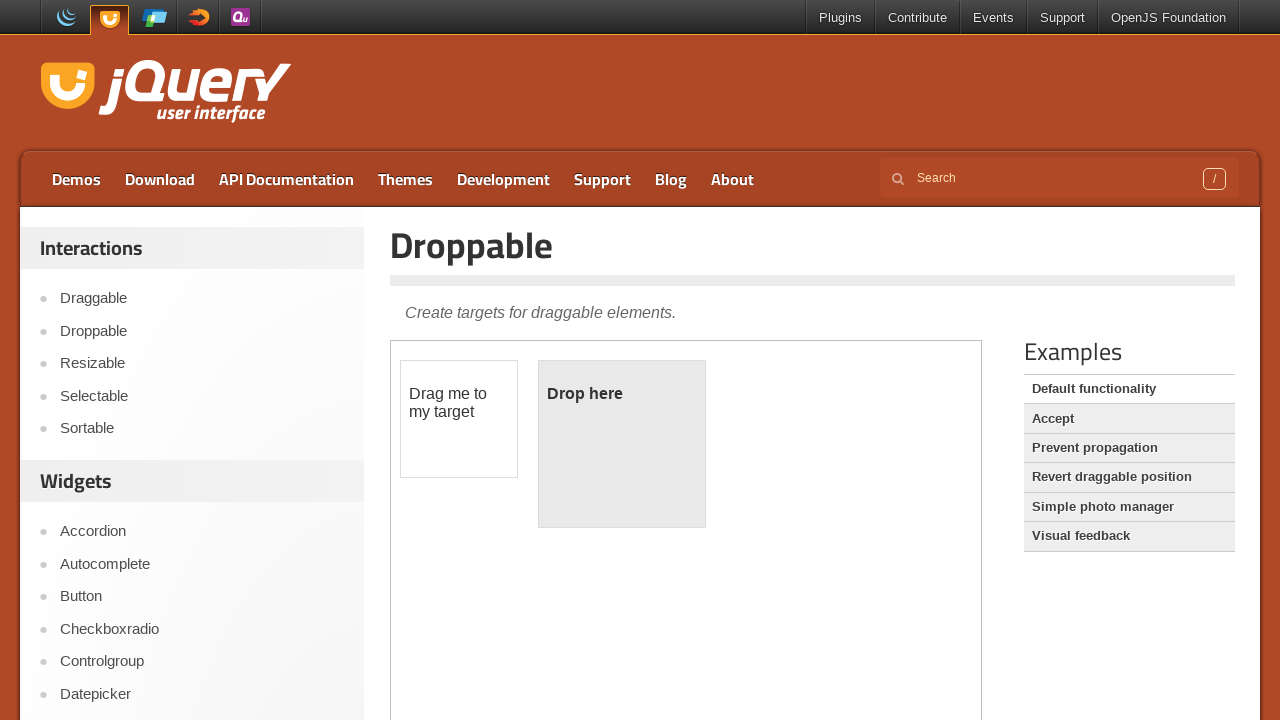

Located the demo iframe for drag and drop functionality
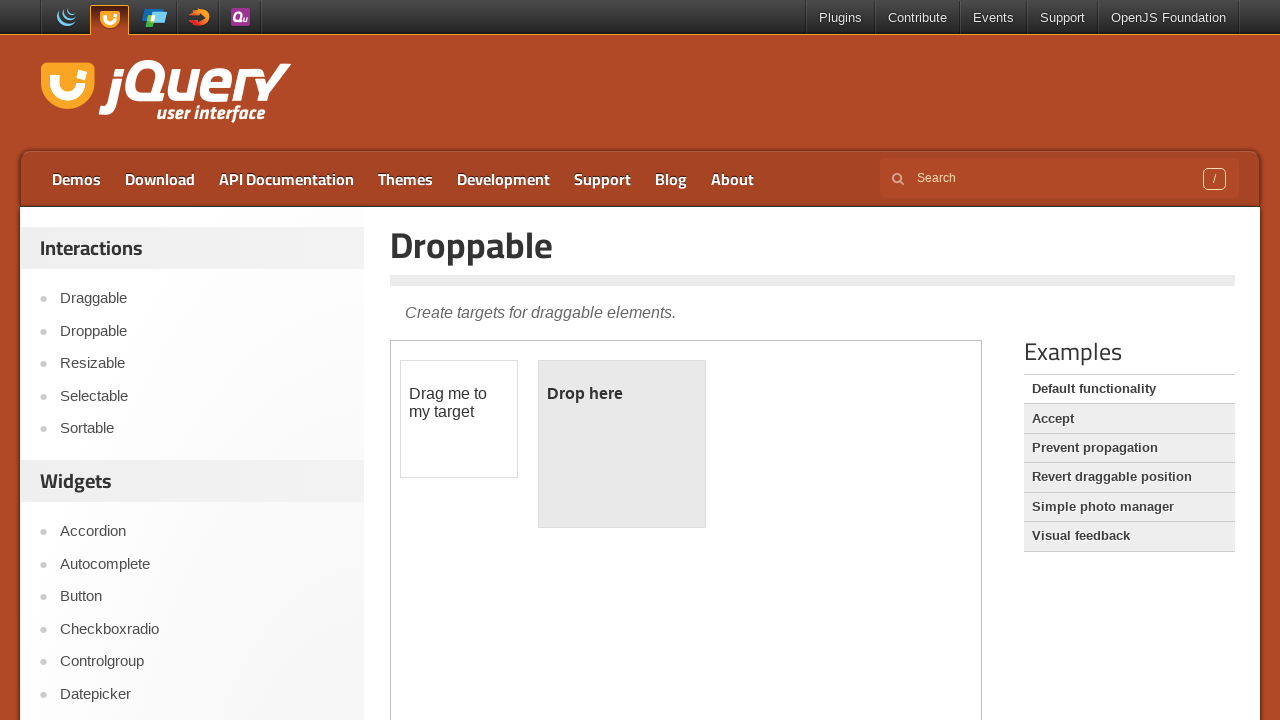

Located the draggable element within the iframe
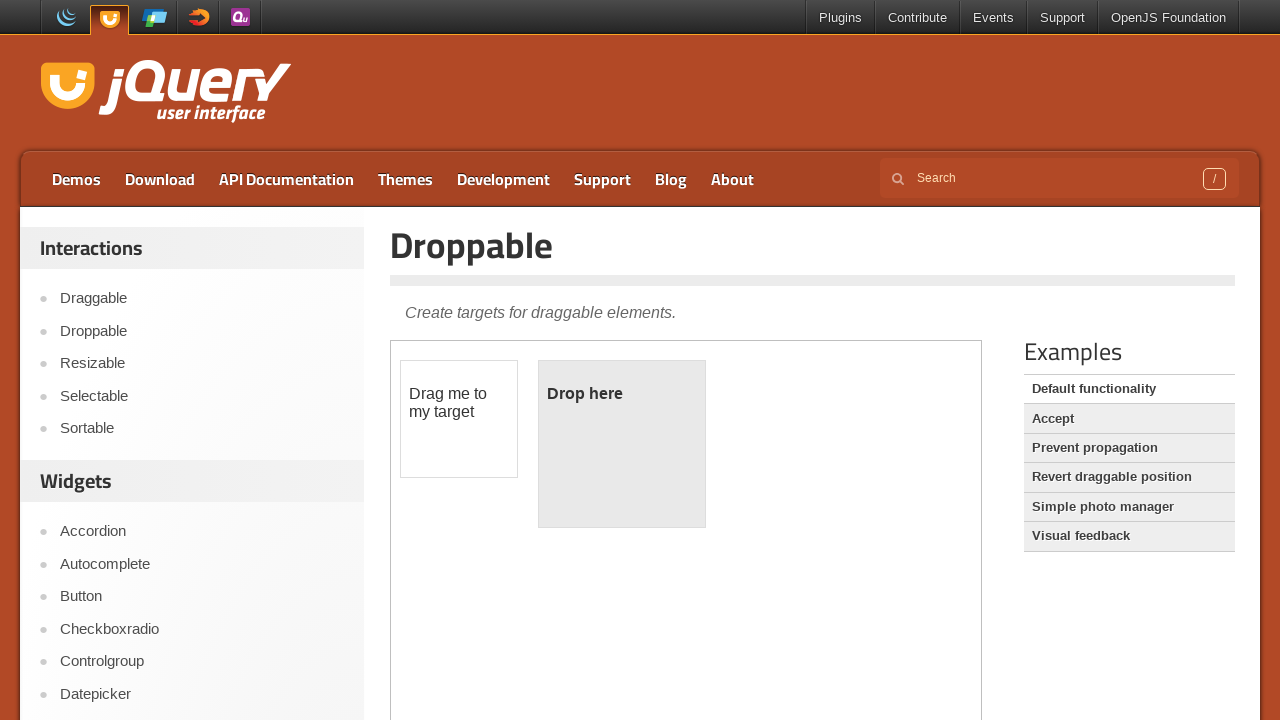

Located the droppable target element within the iframe
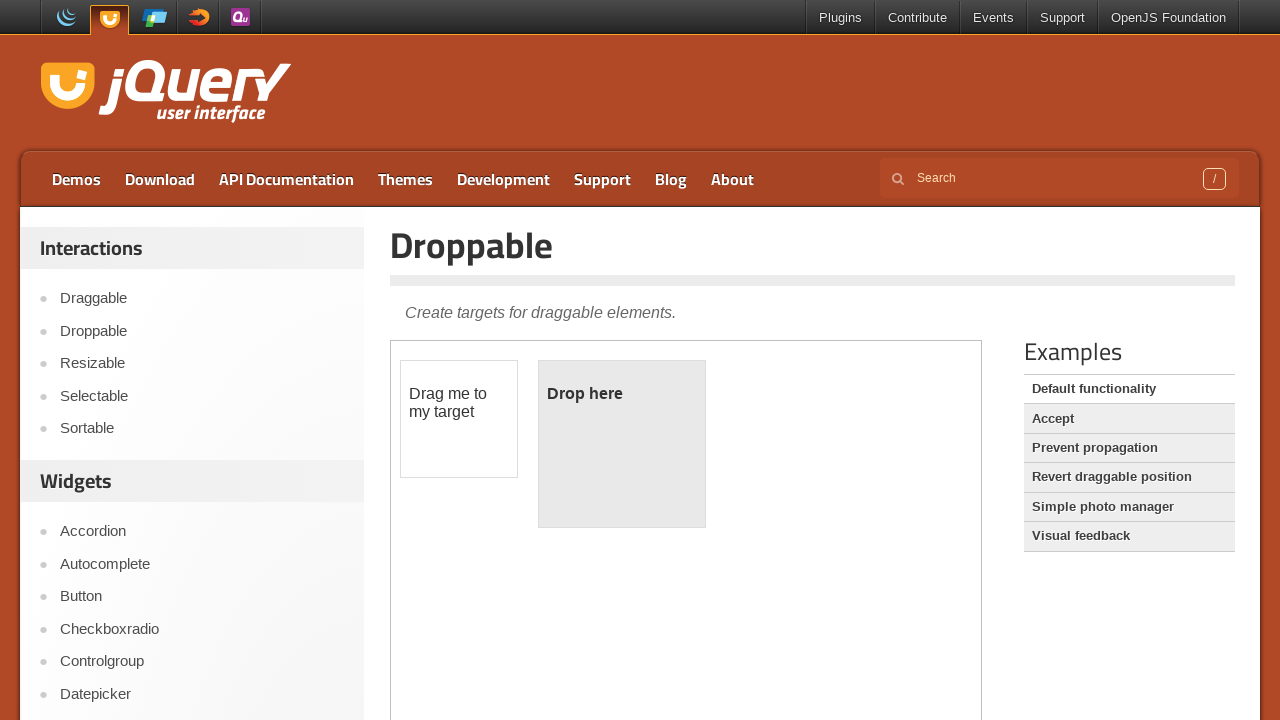

Dragged the element from source to droppable target location at (622, 444)
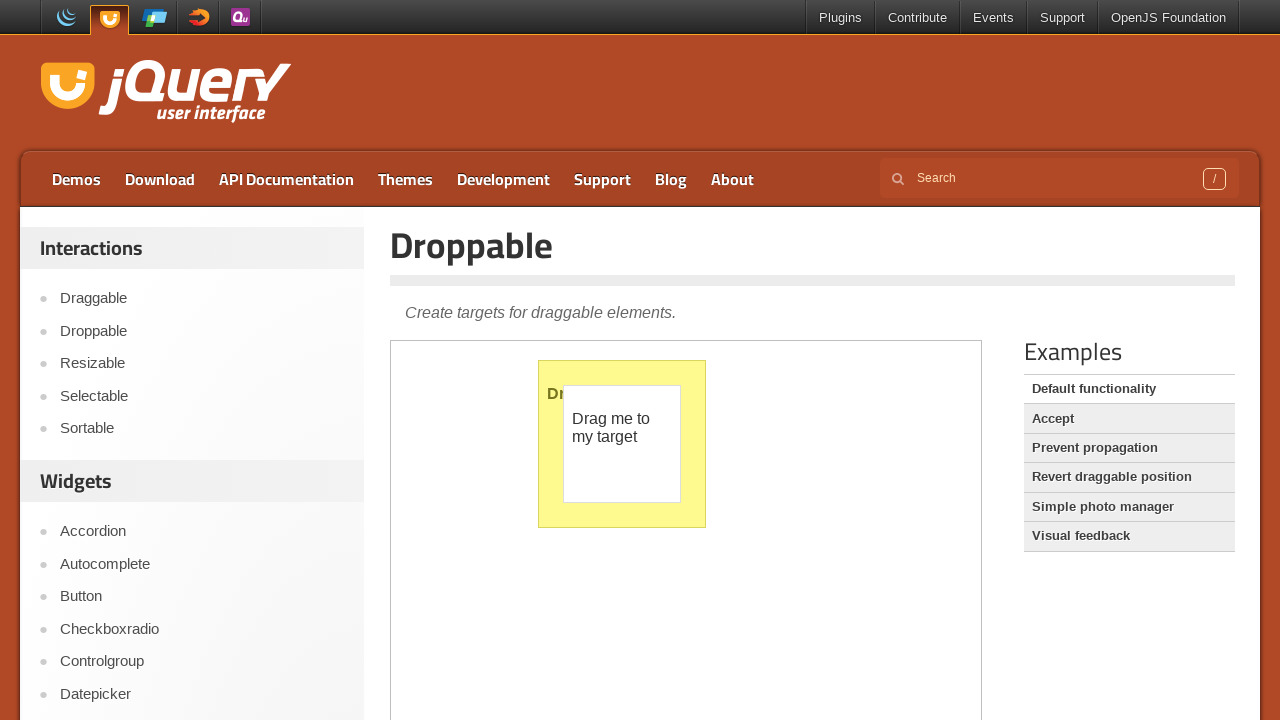

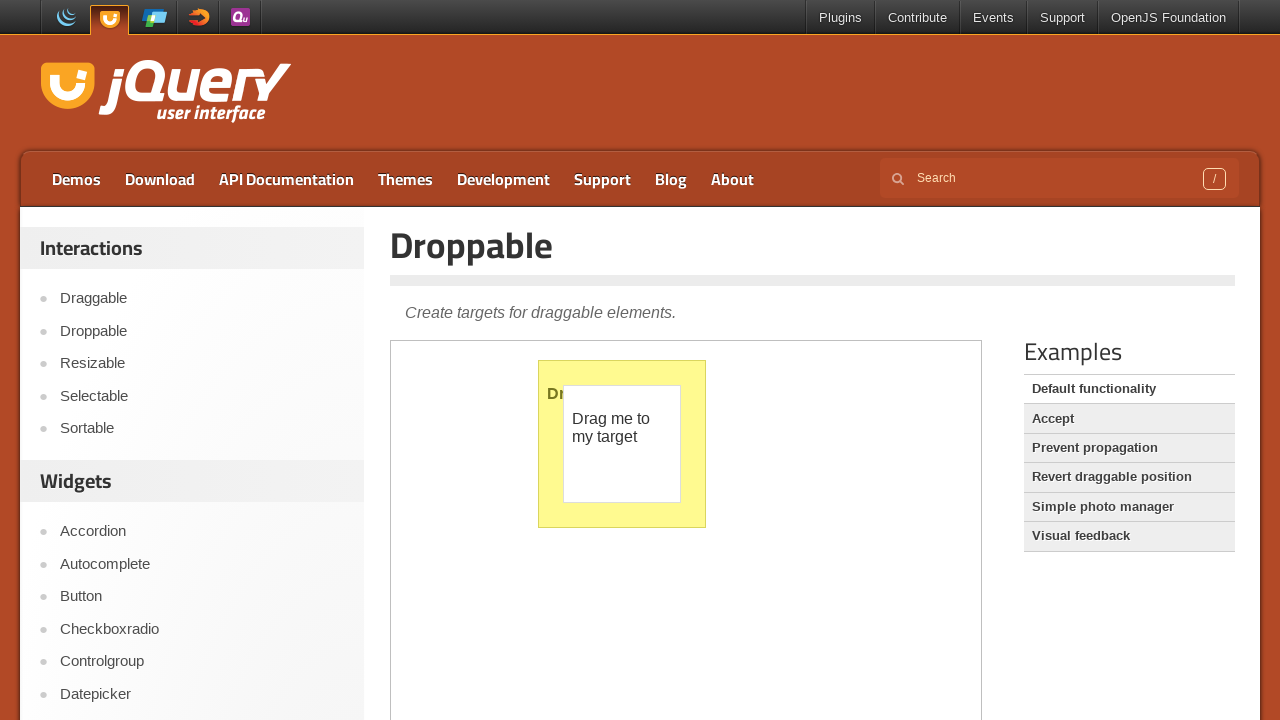